Tests table navigation by changing the number of rows displayed per page and scrolling within the table element

Starting URL: http://demo.automationtesting.in/WebTable.html

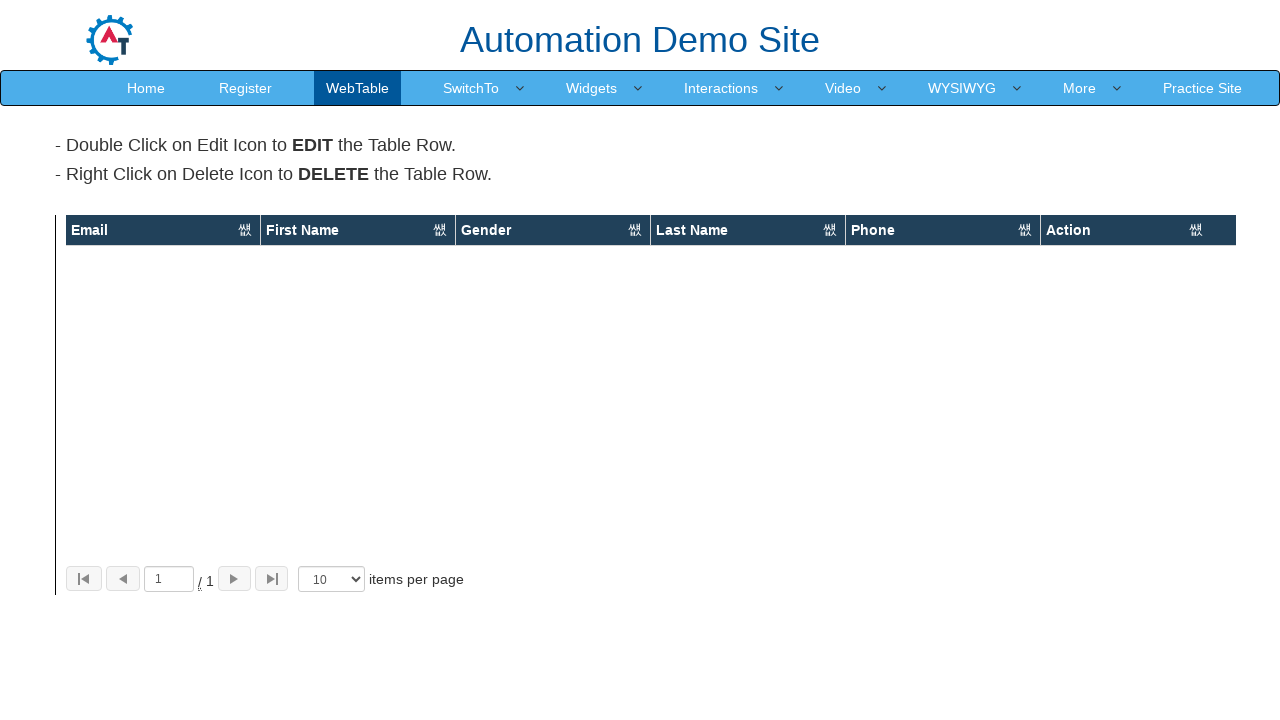

Selected '30' from rows per page dropdown on xpath=/html/body/section/div[1]/div/div[3]/div[2]/div[1]/div[2]/select
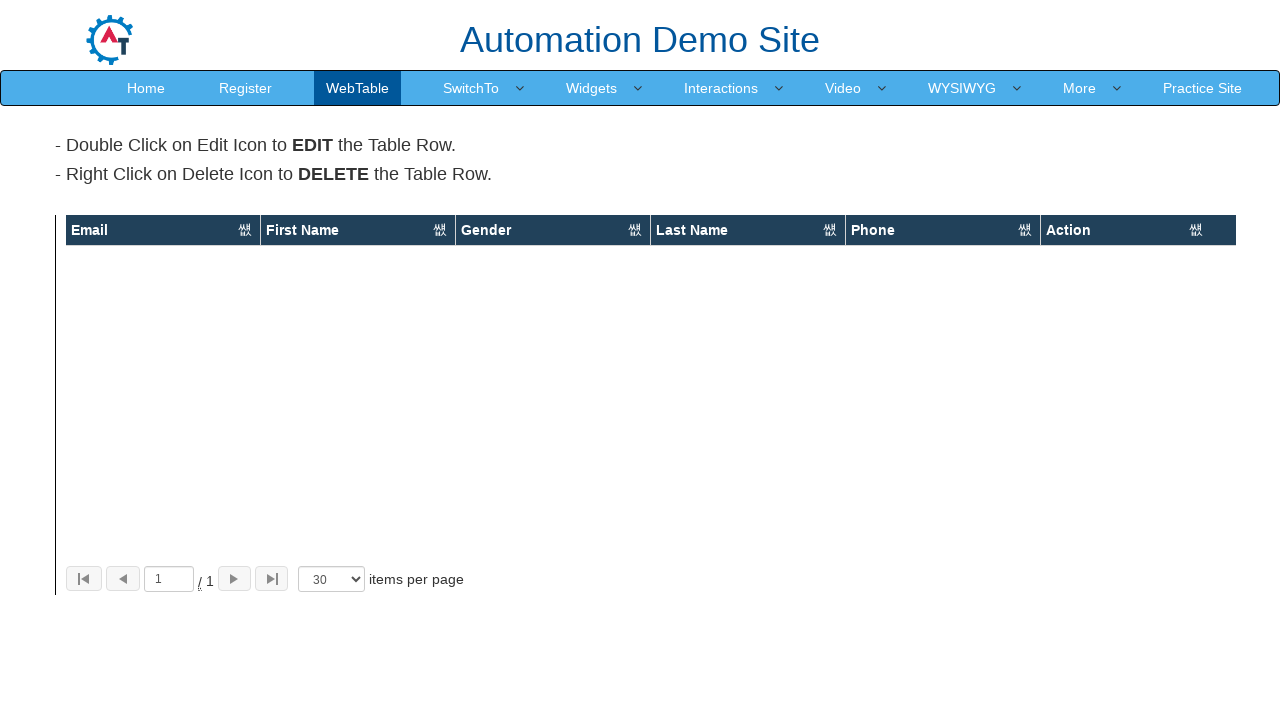

Waited for table to update after changing rows per page
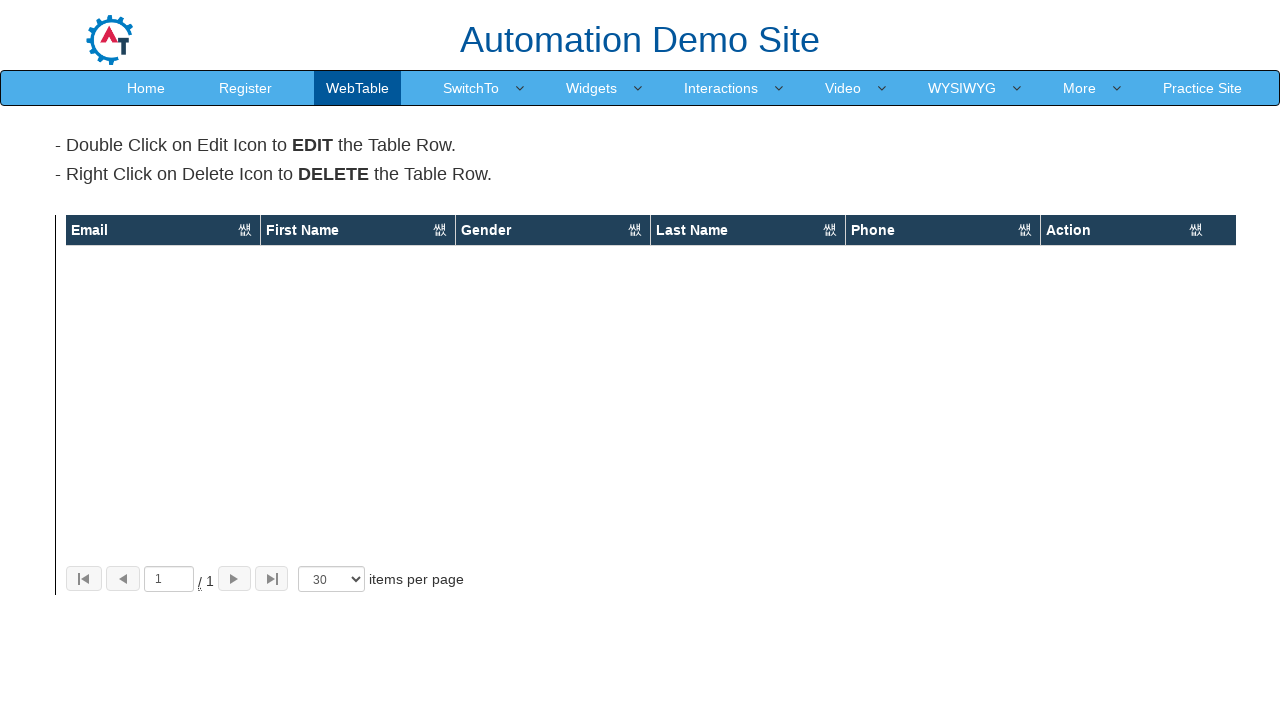

Scrolled within table element to display more rows
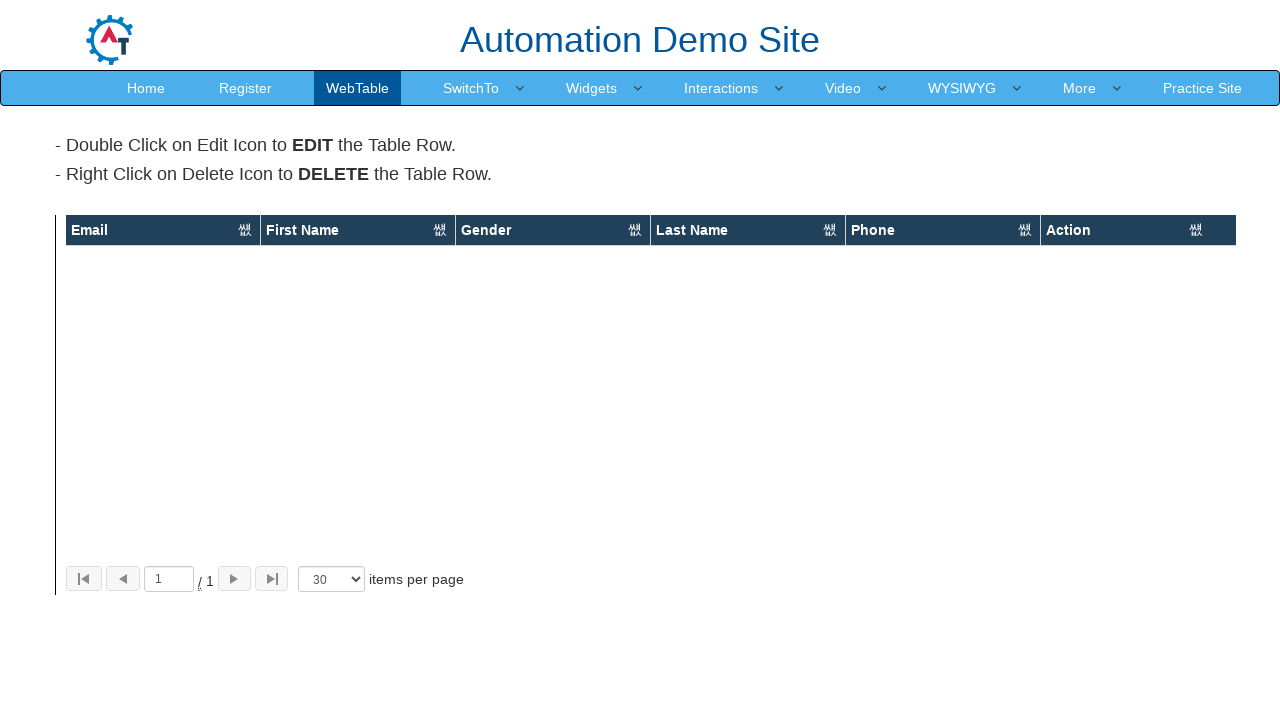

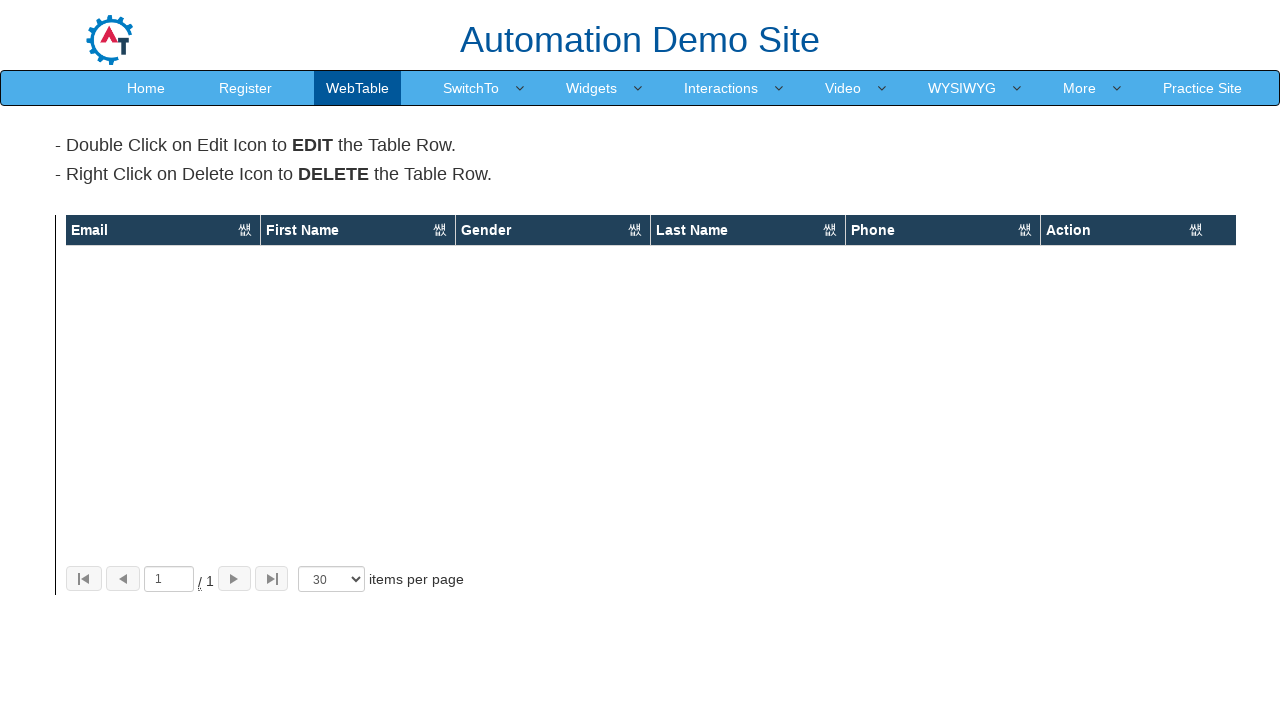